Tests checkbox functionality on the HeroApp demo site by navigating to the Checkboxes page, validating initial checkbox states (checkbox 1 unselected, checkbox 2 selected), selecting checkbox 1, then deselecting both checkboxes.

Starting URL: http://the-internet.herokuapp.com/

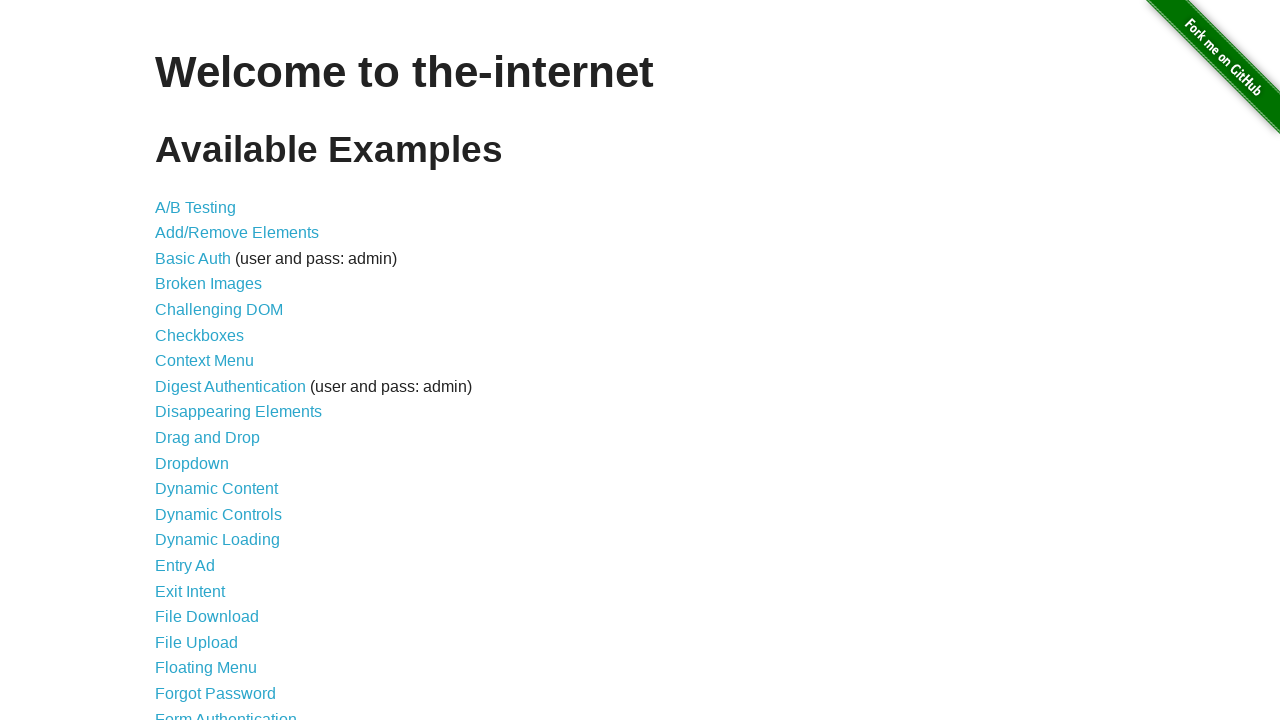

Clicked on 'Checkboxes' link to navigate to checkboxes page at (200, 335) on a:text('Checkboxes')
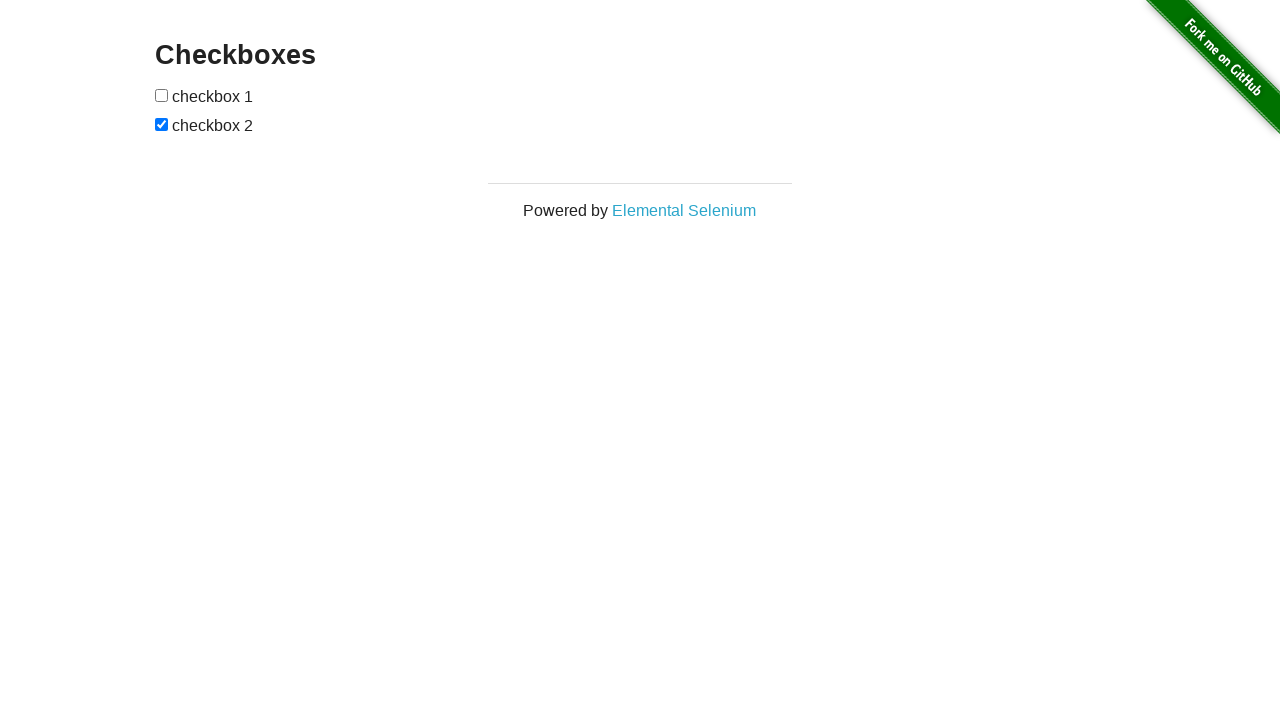

Checkboxes loaded and became visible
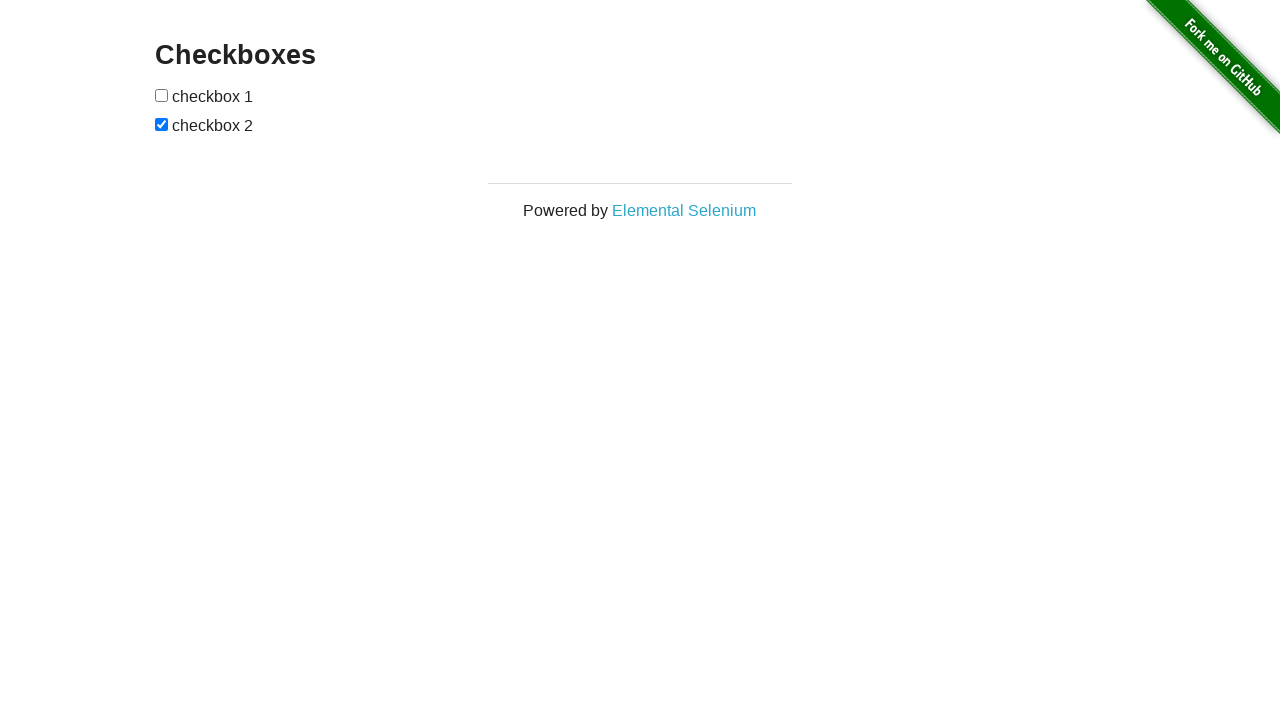

Located all checkbox elements on the page
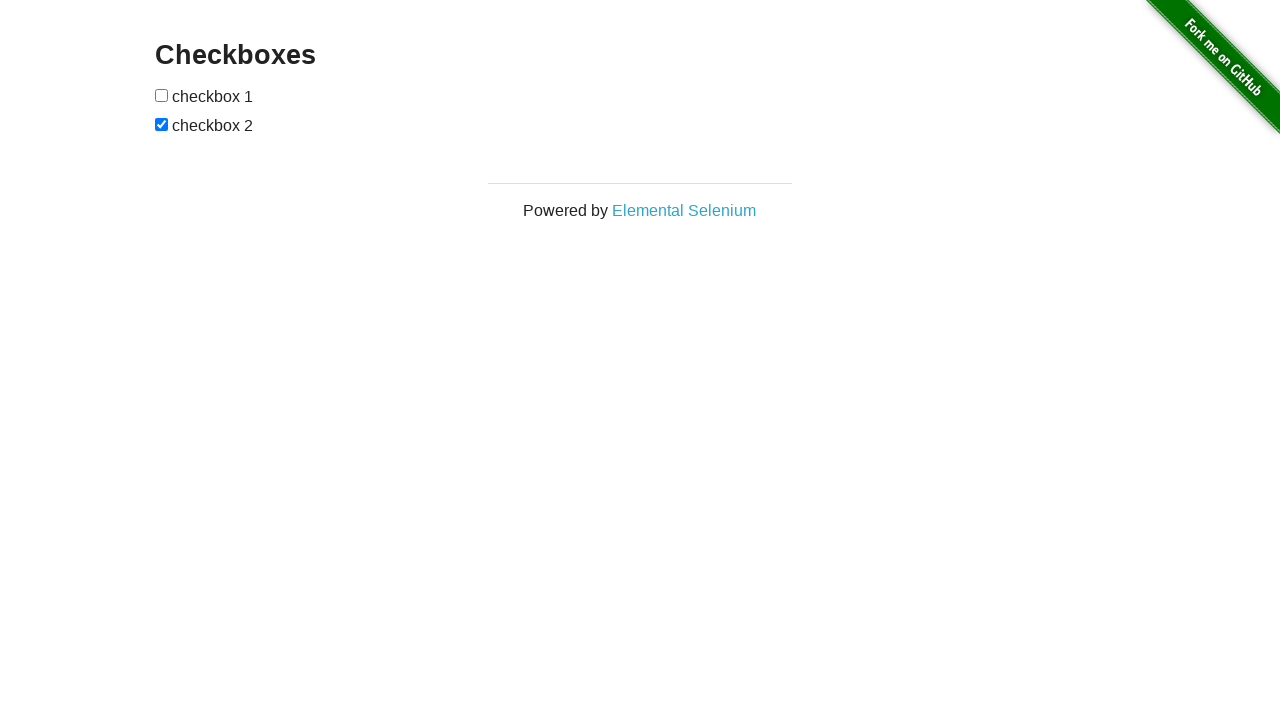

Verified checkbox 1 is visible
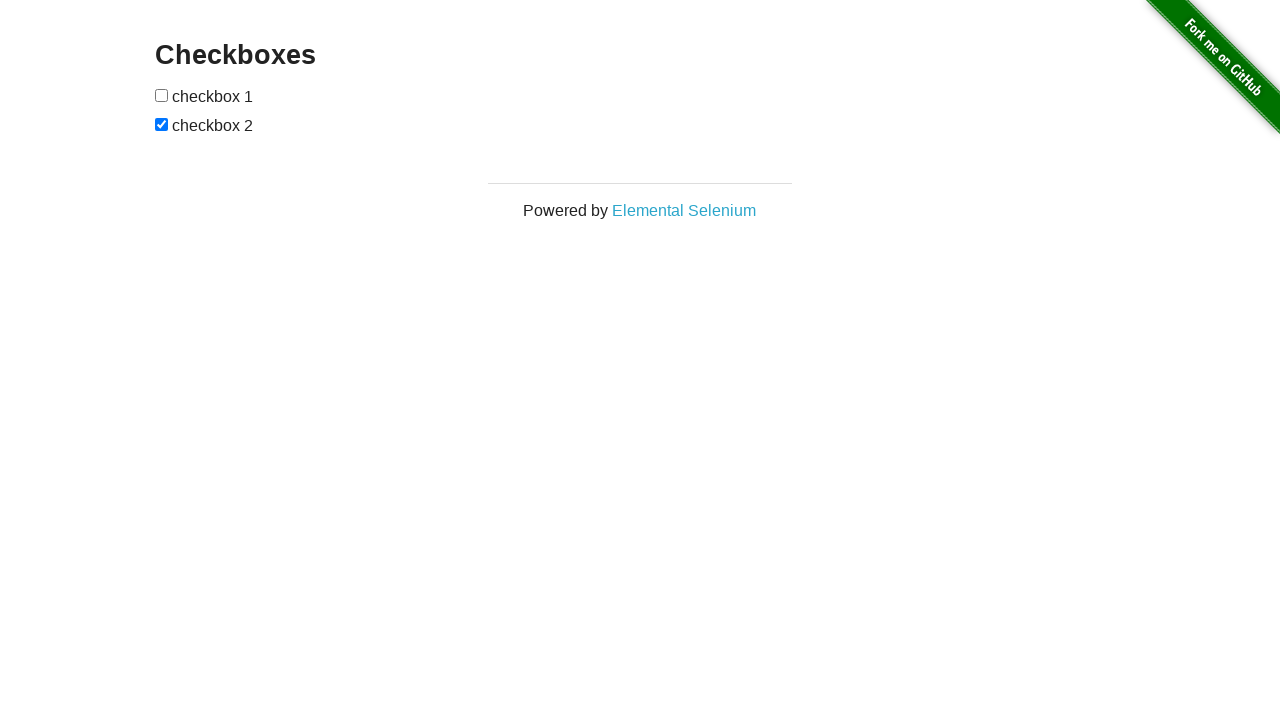

Verified checkbox 1 is enabled
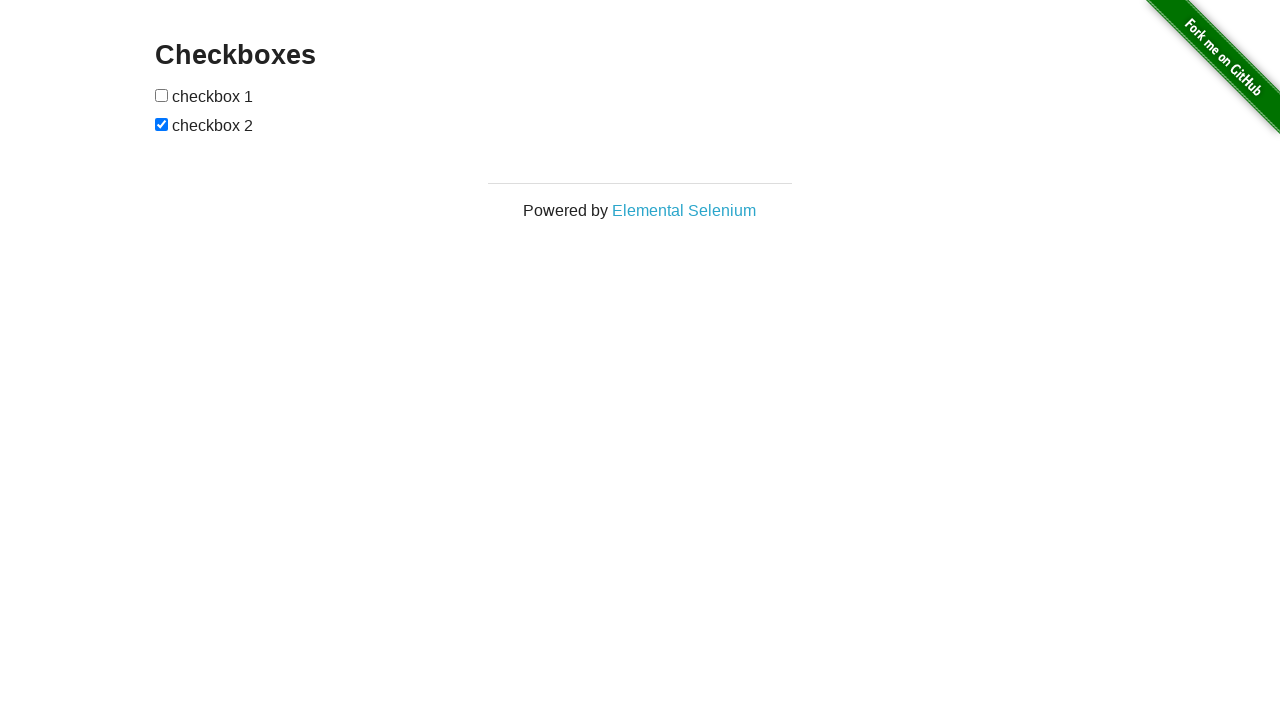

Verified checkbox 2 is visible
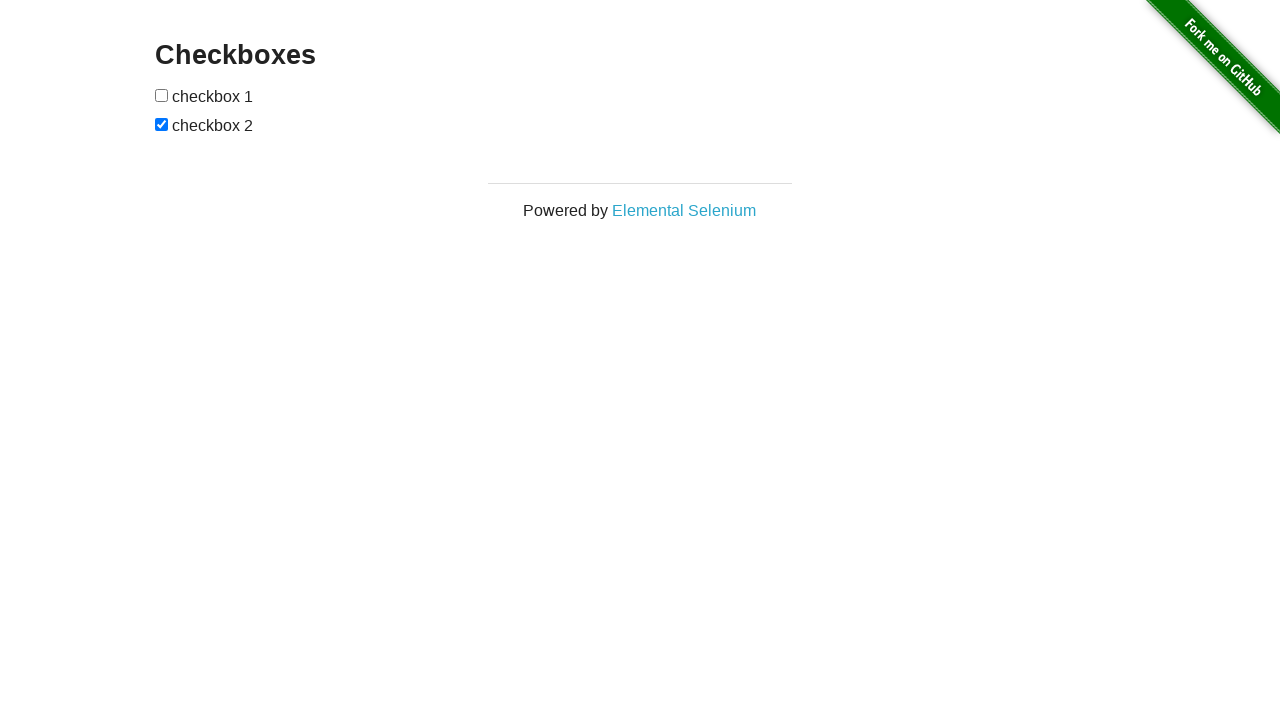

Verified checkbox 2 is enabled
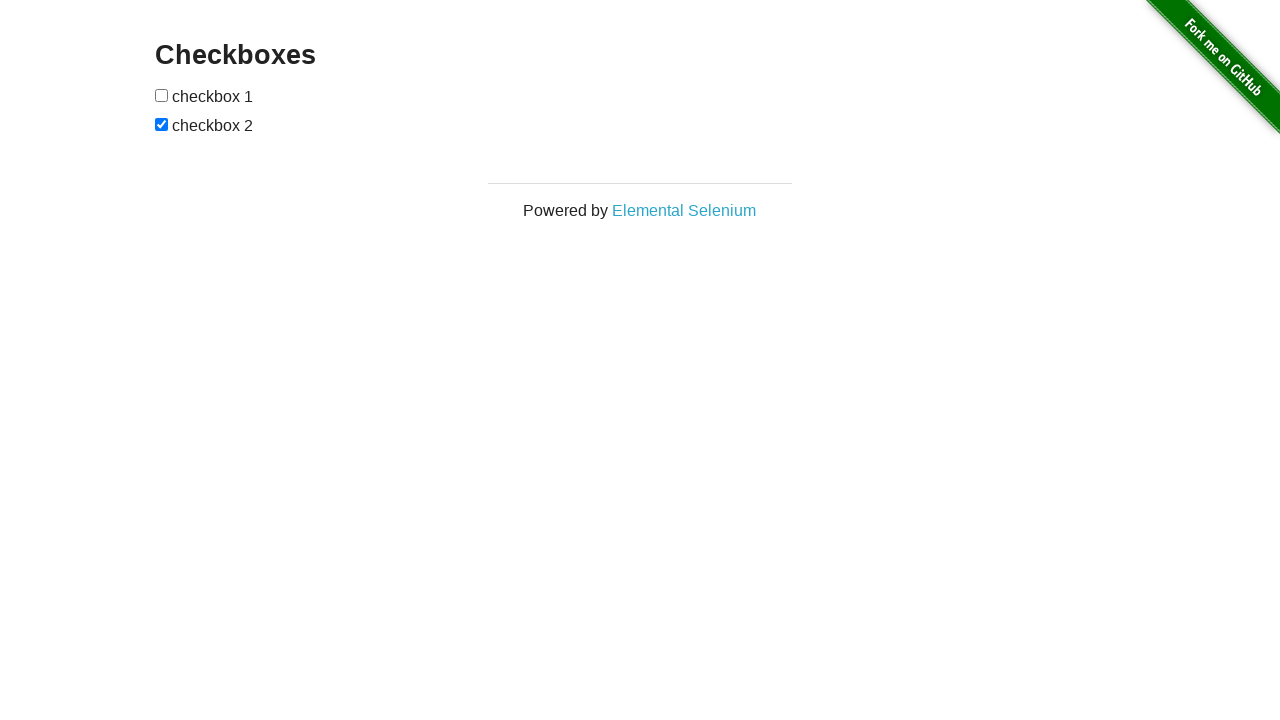

Verified checkbox 1 is initially unchecked
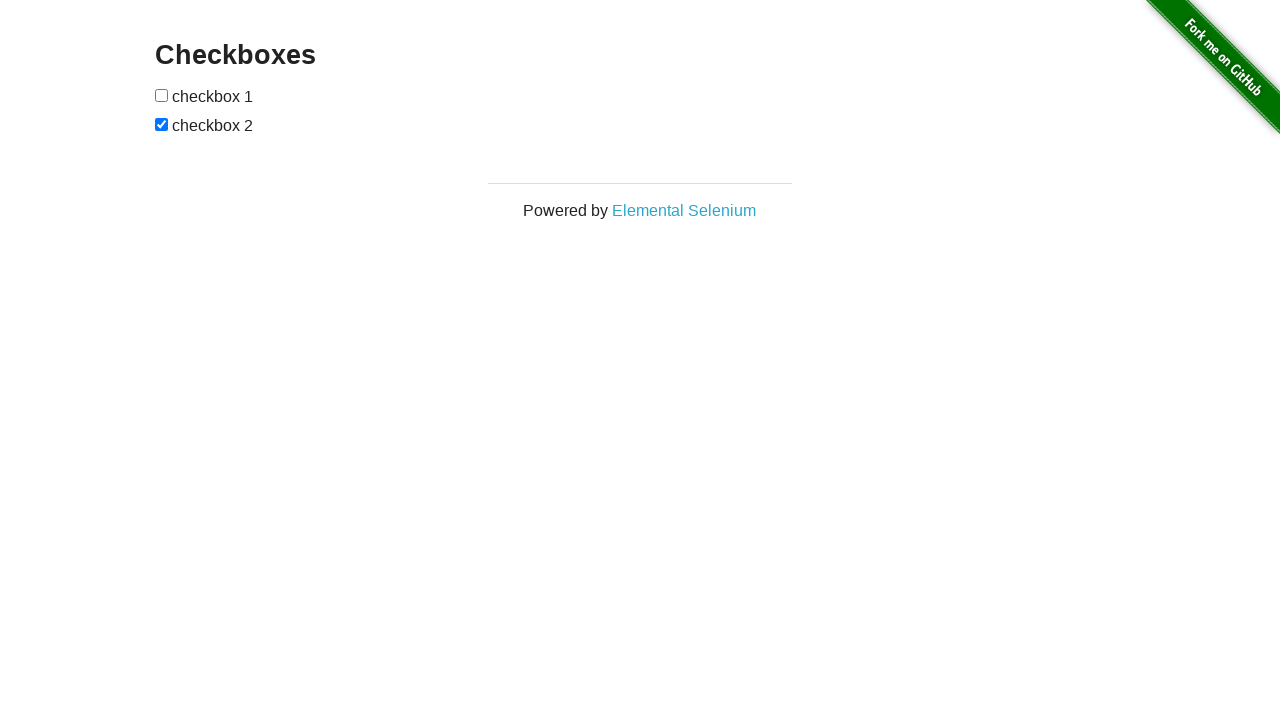

Verified checkbox 2 is initially checked
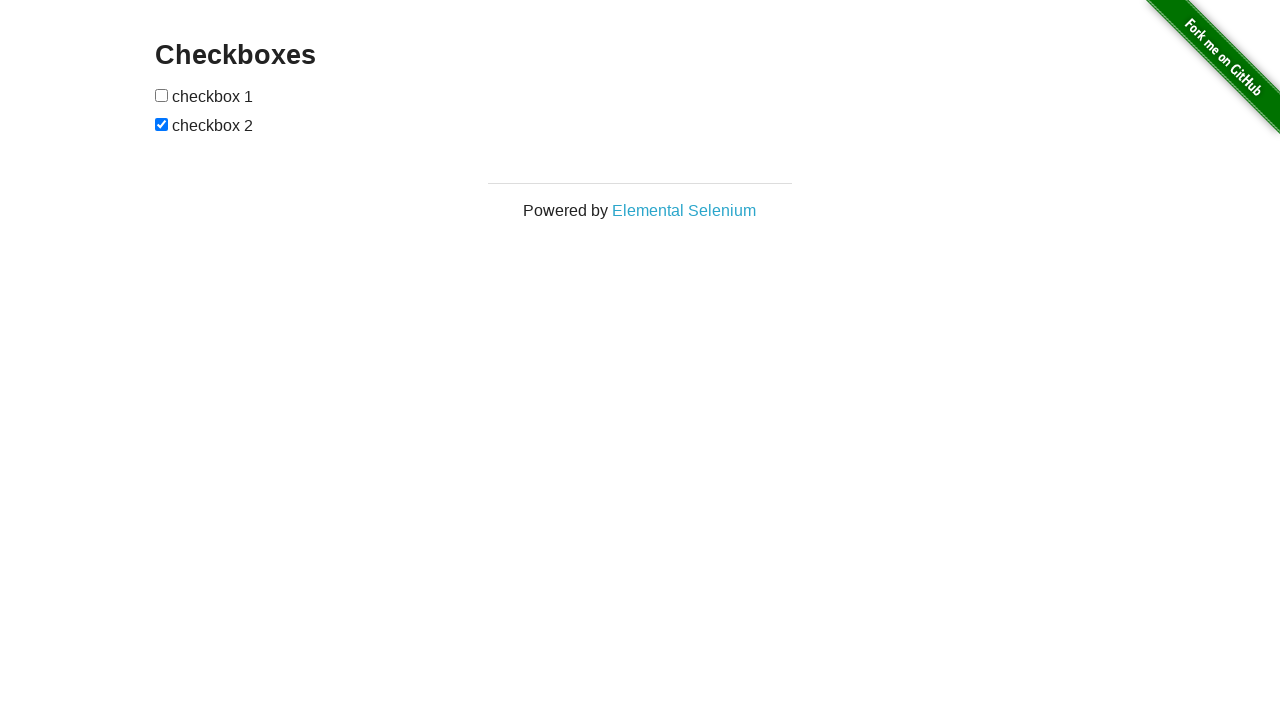

Clicked checkbox 1 to select it at (162, 95) on input[type='checkbox'] >> nth=0
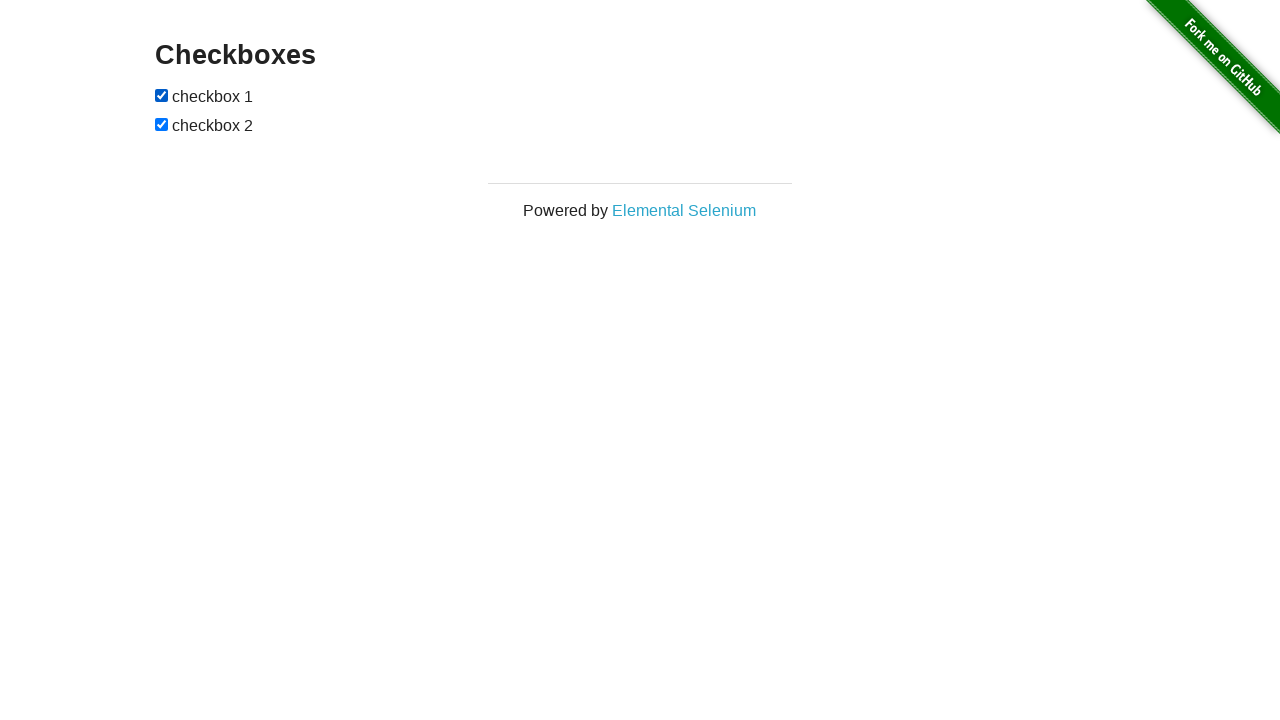

Verified checkbox 1 is now checked
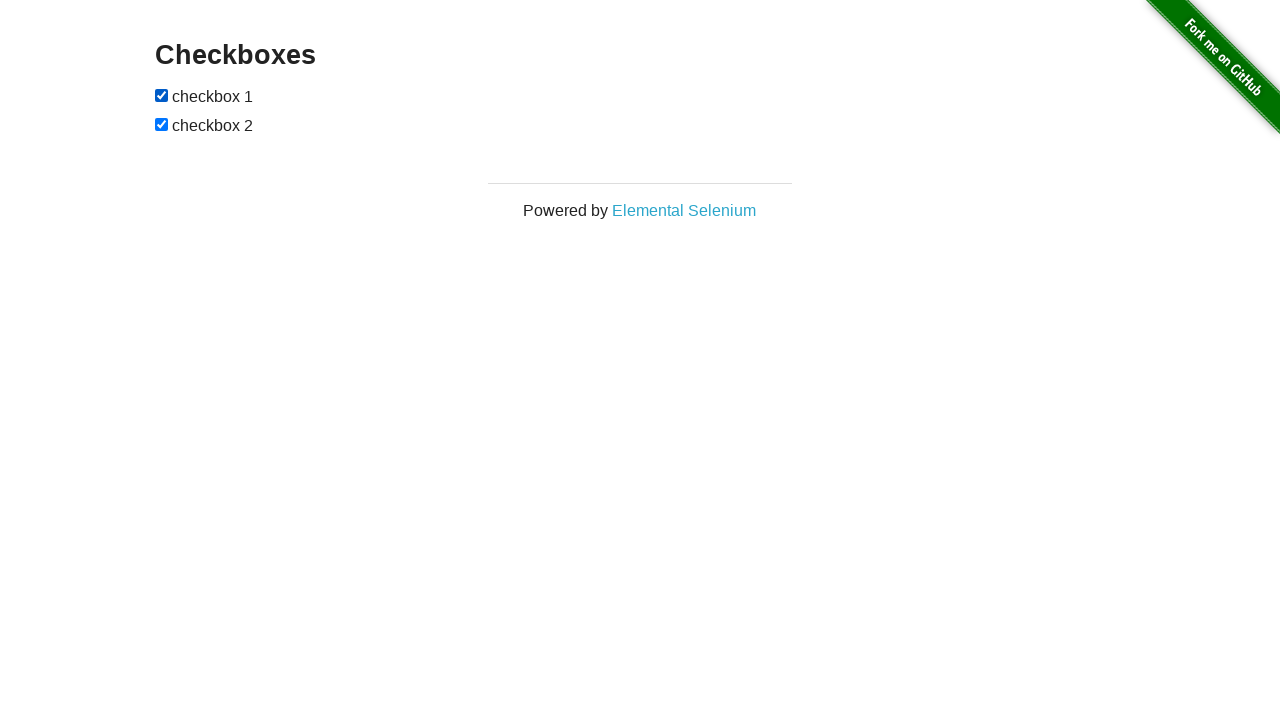

Clicked checkbox 1 to deselect it at (162, 95) on input[type='checkbox'] >> nth=0
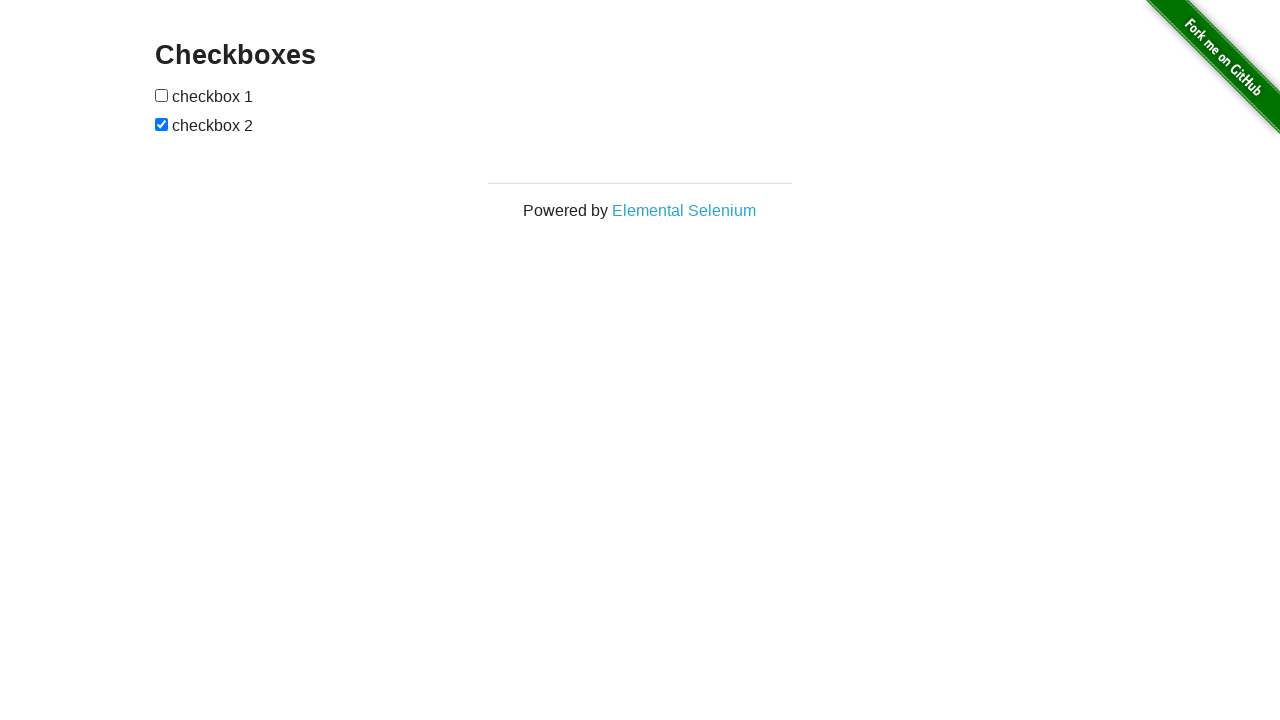

Verified checkbox 1 is now unchecked
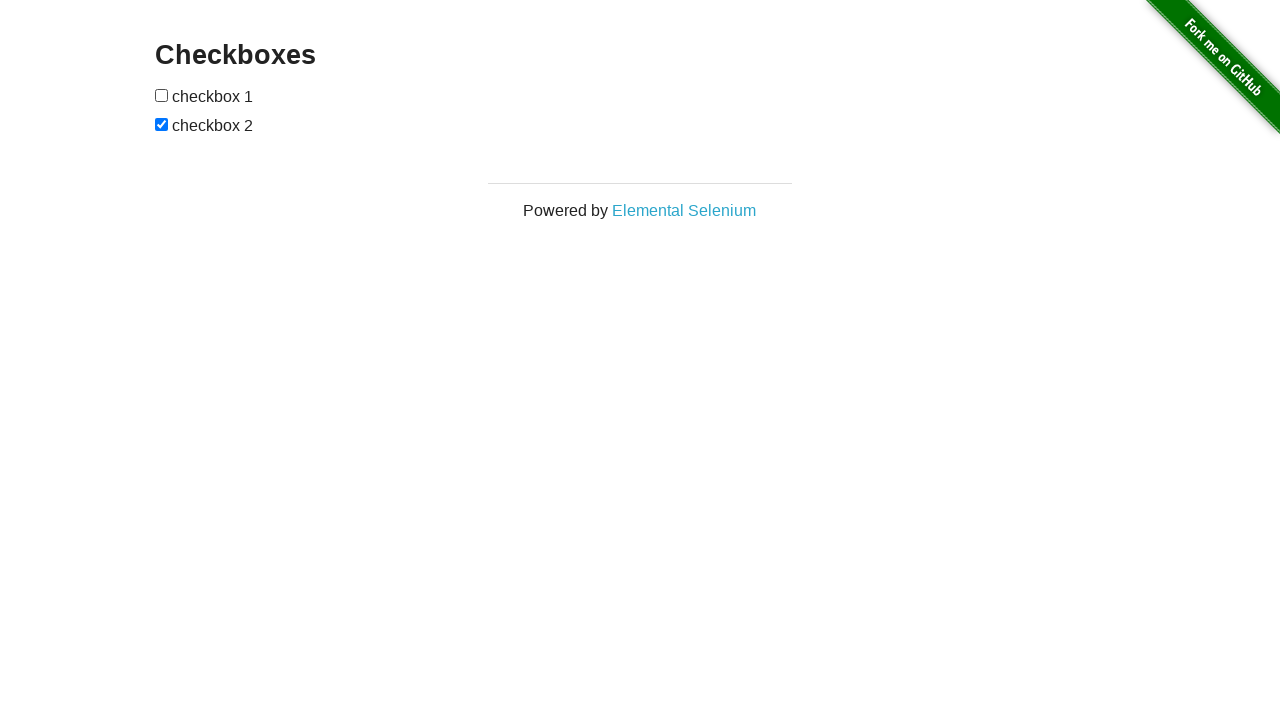

Clicked checkbox 2 to deselect it at (162, 124) on input[type='checkbox'] >> nth=1
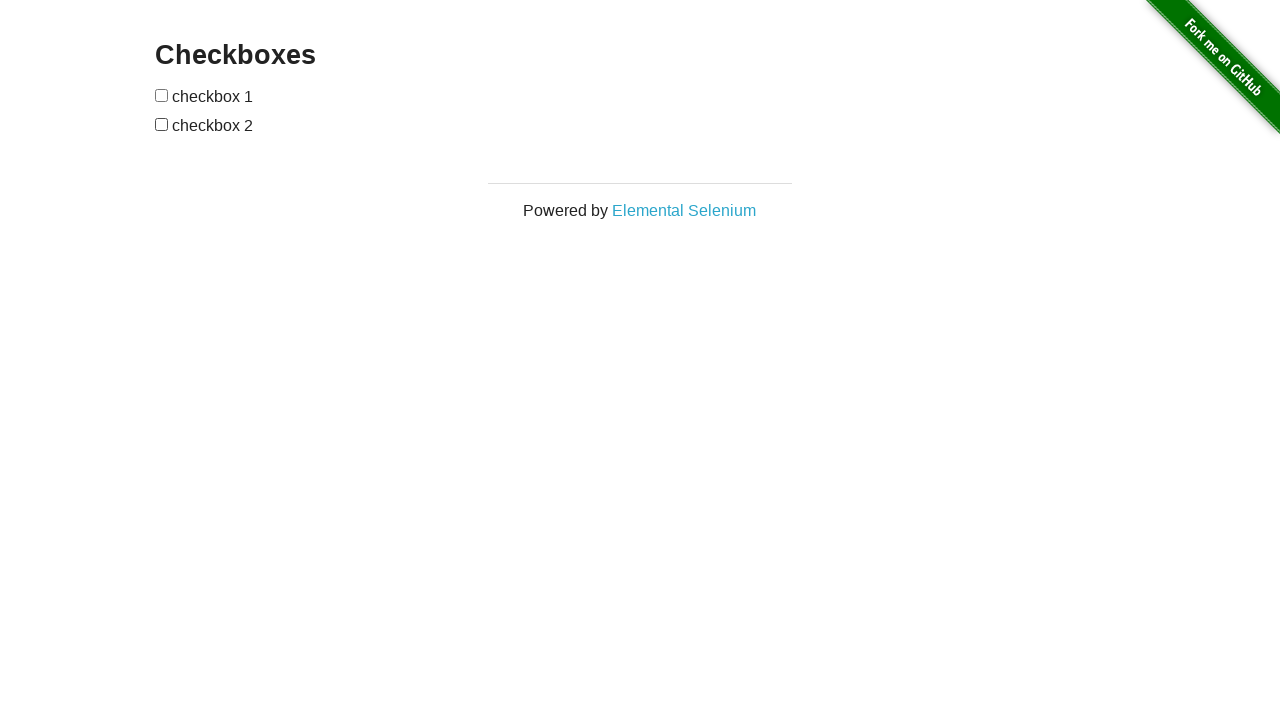

Verified checkbox 2 is now unchecked
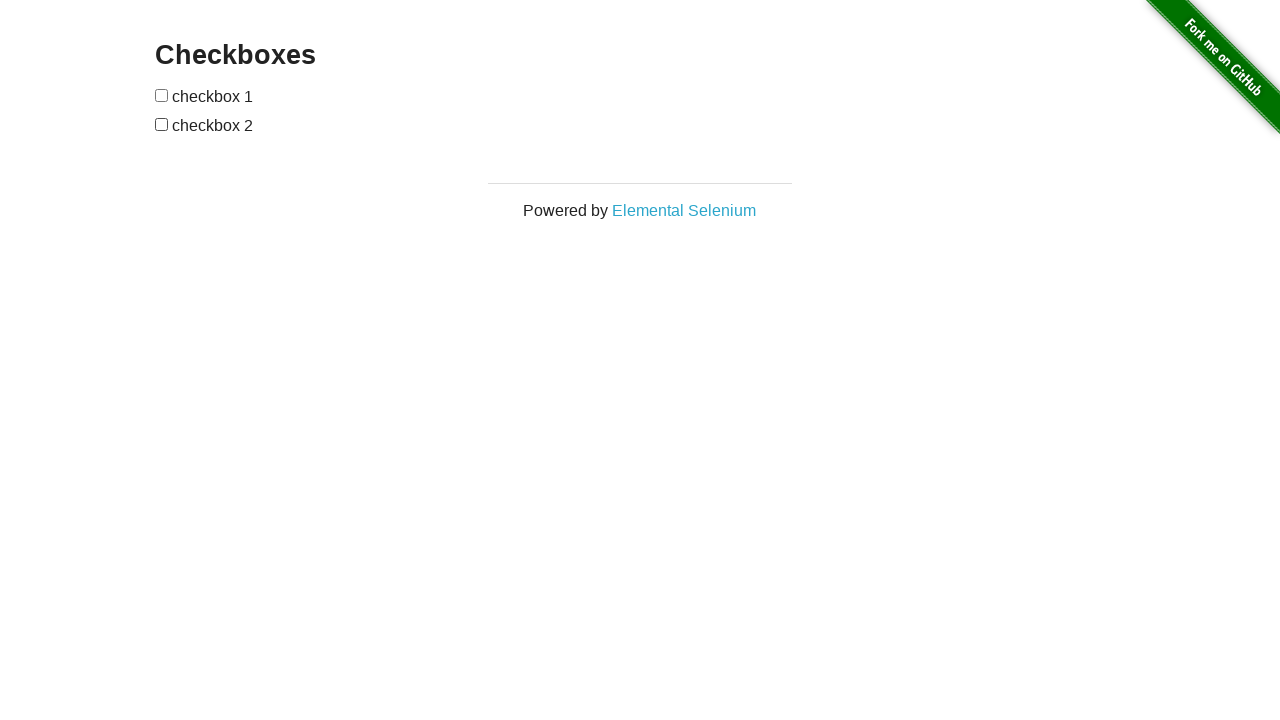

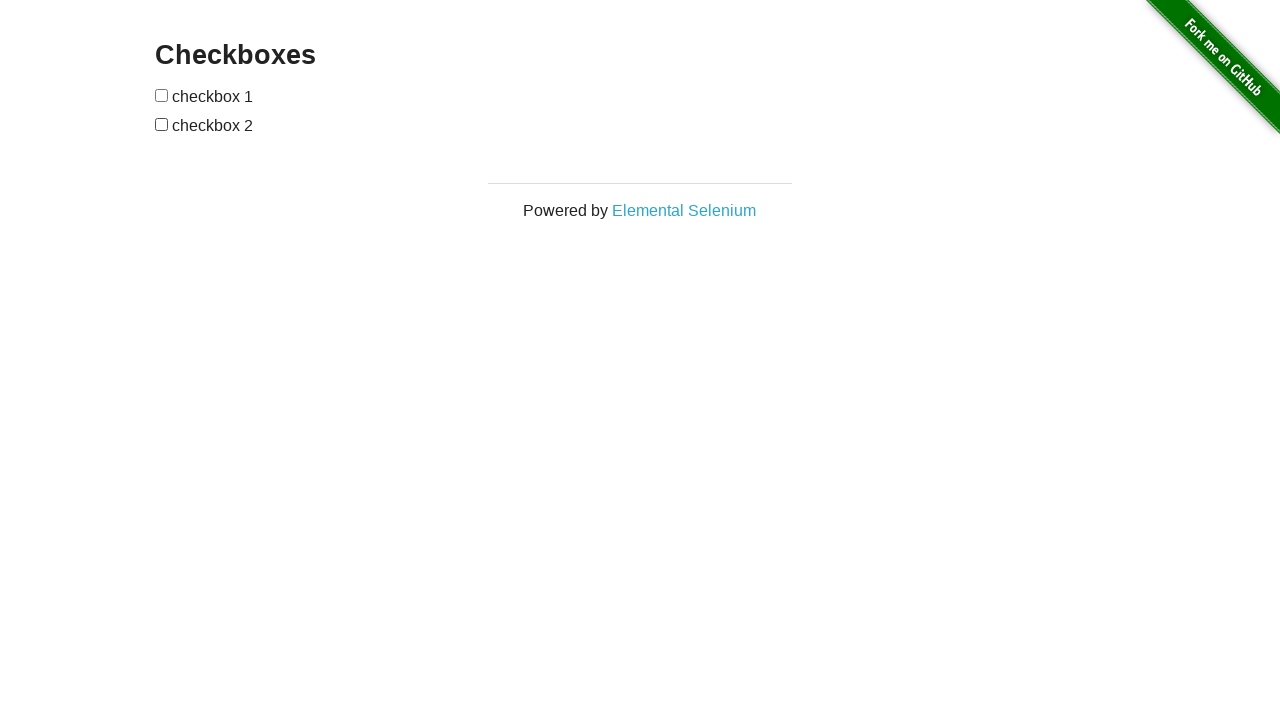